Tests that the "Hakkımızda" (About Us) page loads successfully and displays the correct heading

Starting URL: https://egundem.com/hakkimizda

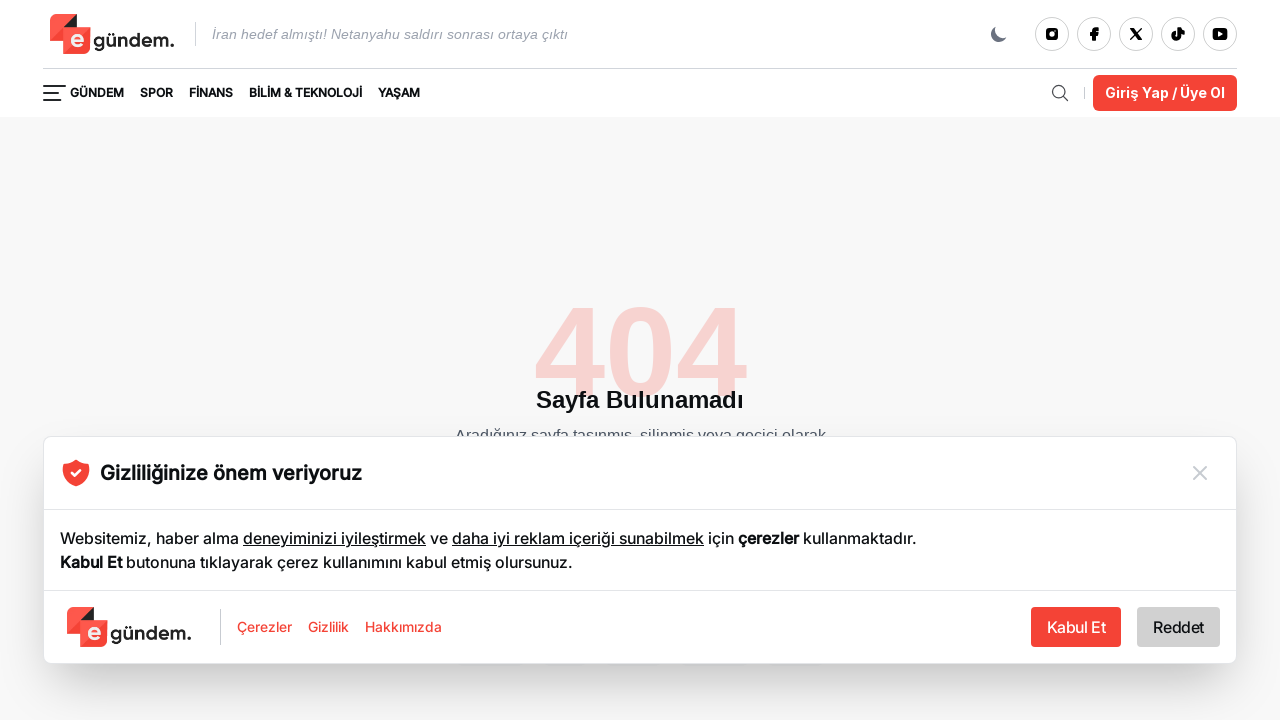

Navigated to Hakkımızda page and URL verified
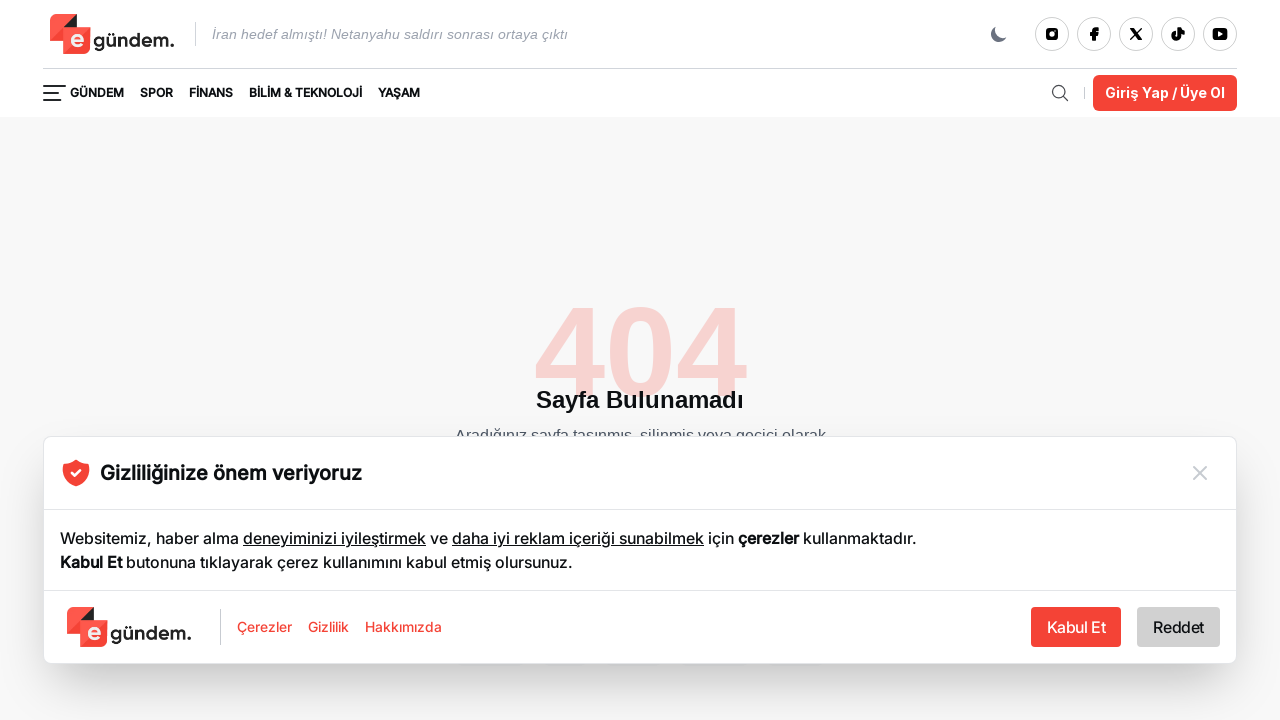

Page heading element is visible and loaded
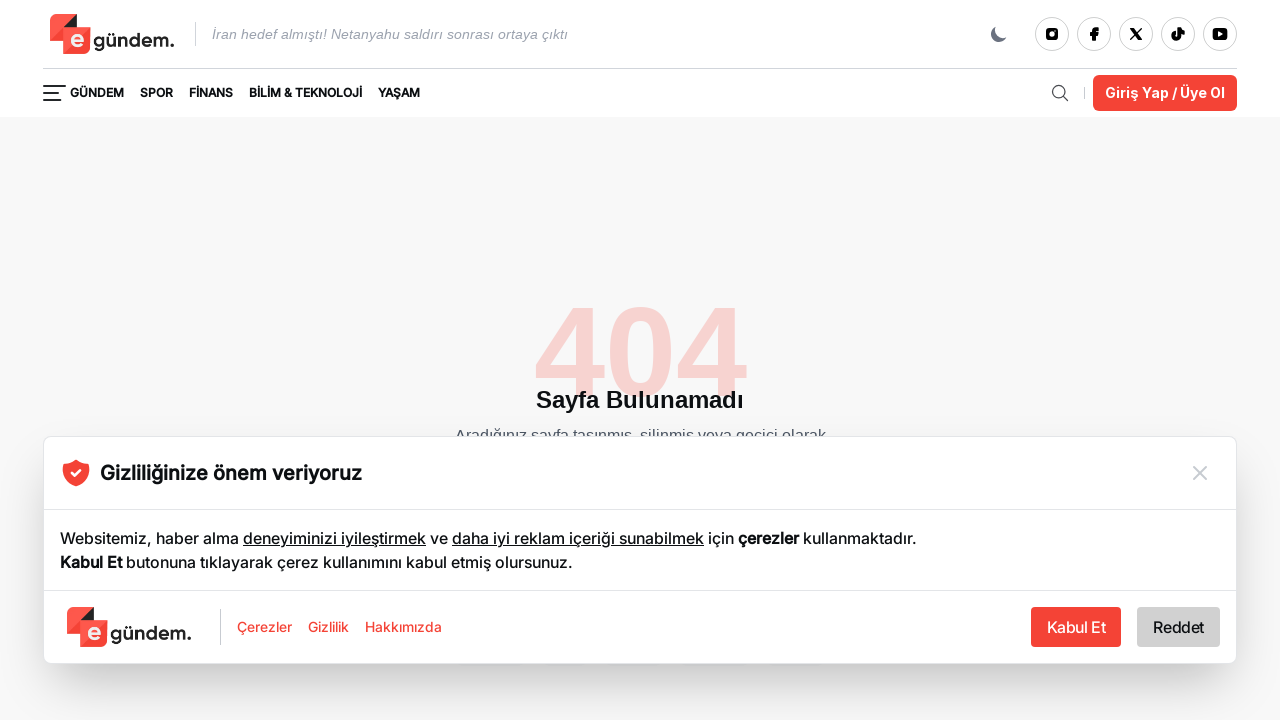

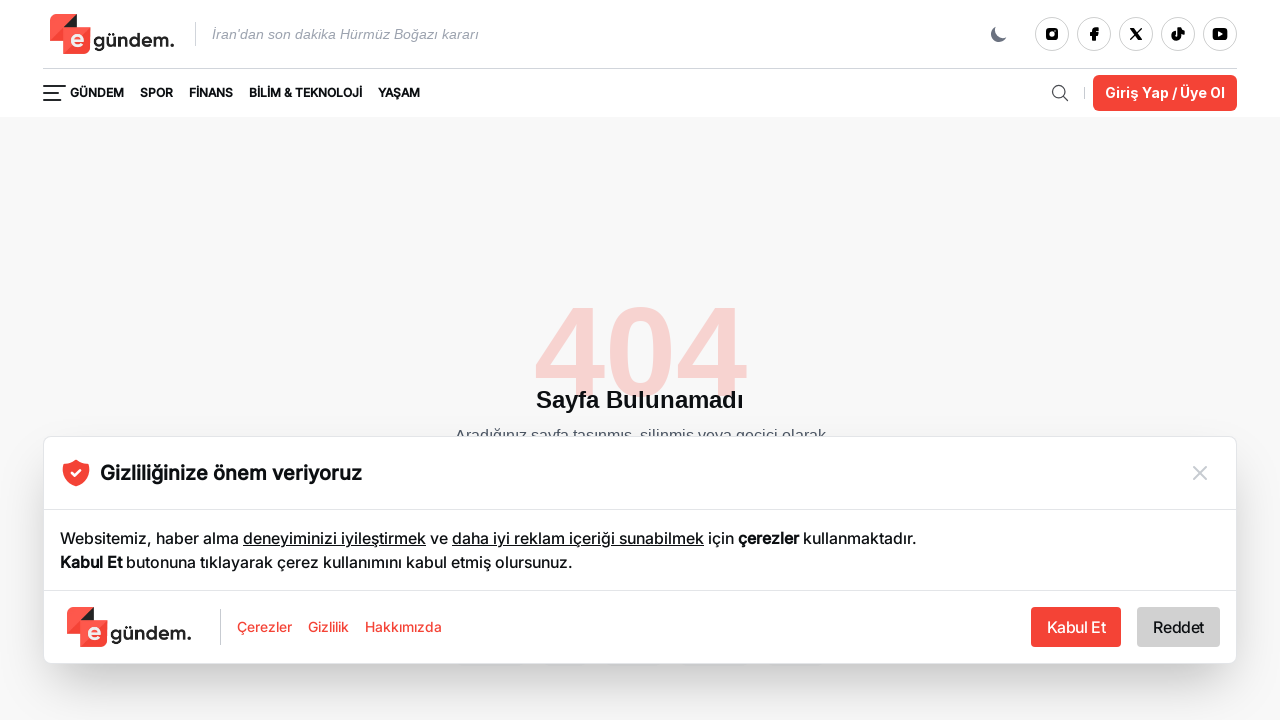